Tests the text box form on DemoQA by filling in full name, email, current address, and permanent address fields, then submitting the form and verifying the output displays correctly.

Starting URL: https://demoqa.com/text-box

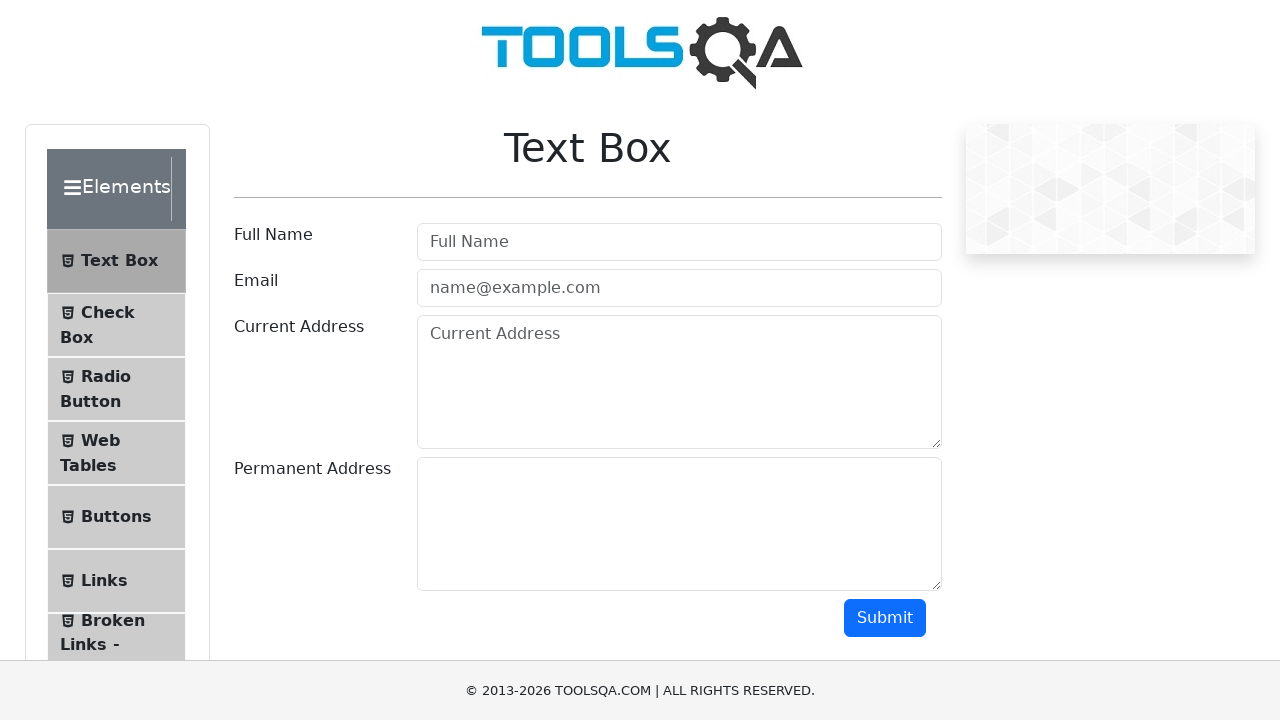

Filled full name field with 'arvind' on #userName
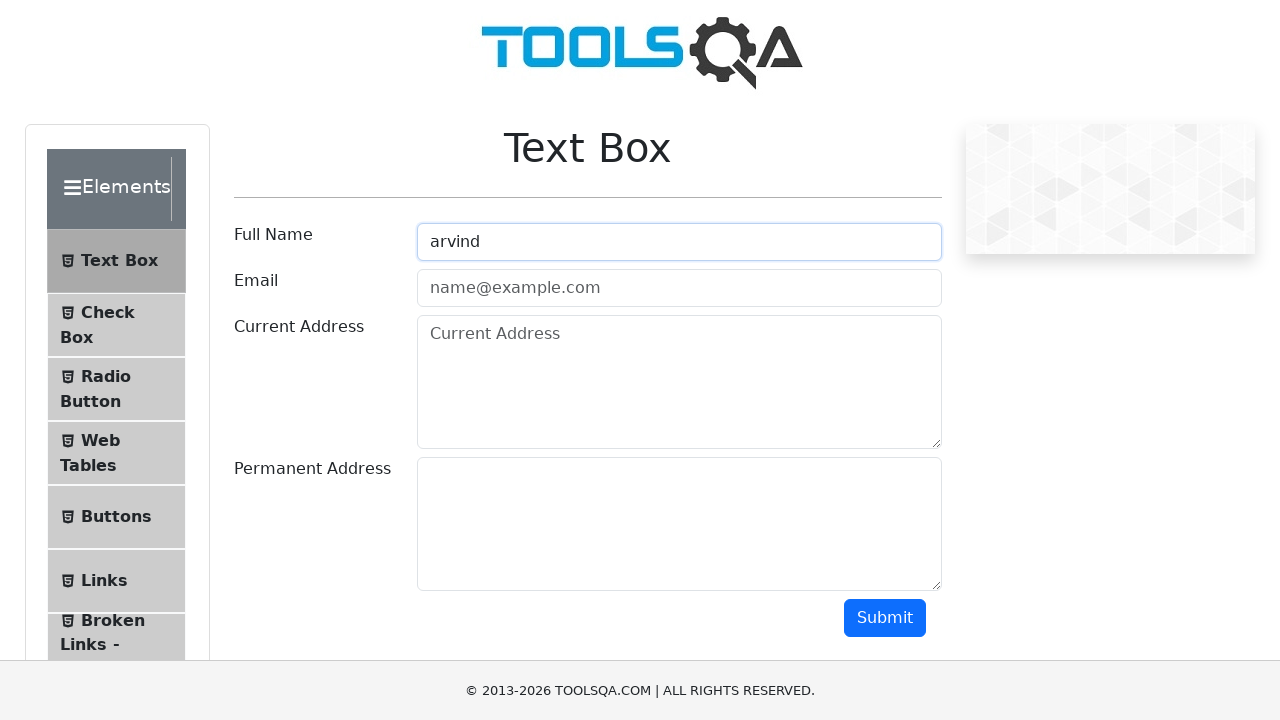

Filled email field with 'abc@gmail.com' on #userEmail
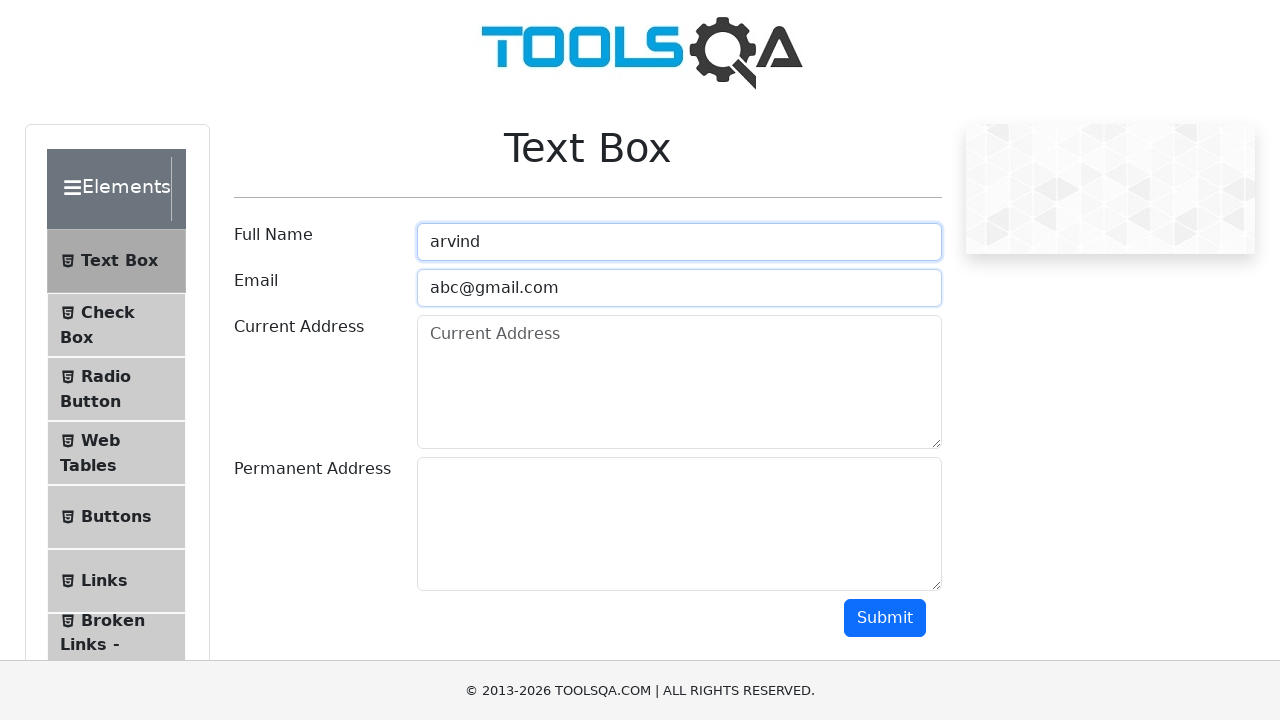

Filled current address field with 'mira road' on #currentAddress
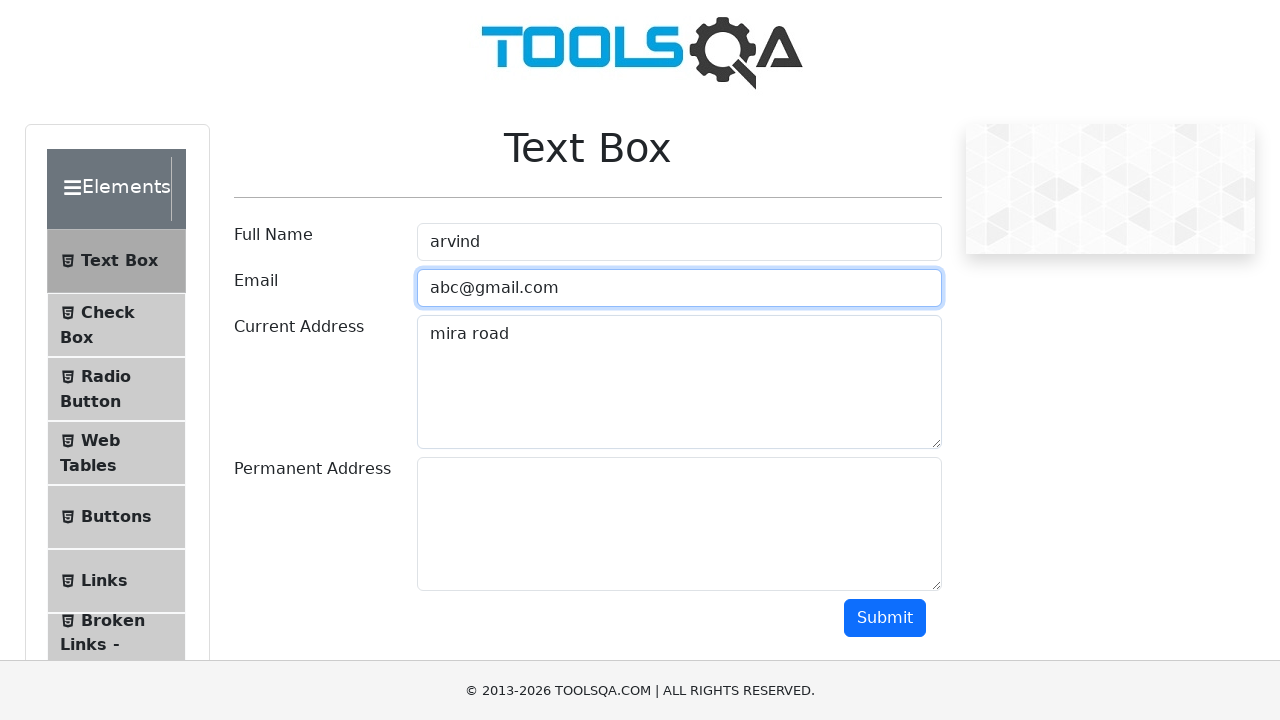

Filled permanent address field with 'mumbai' on #permanentAddress
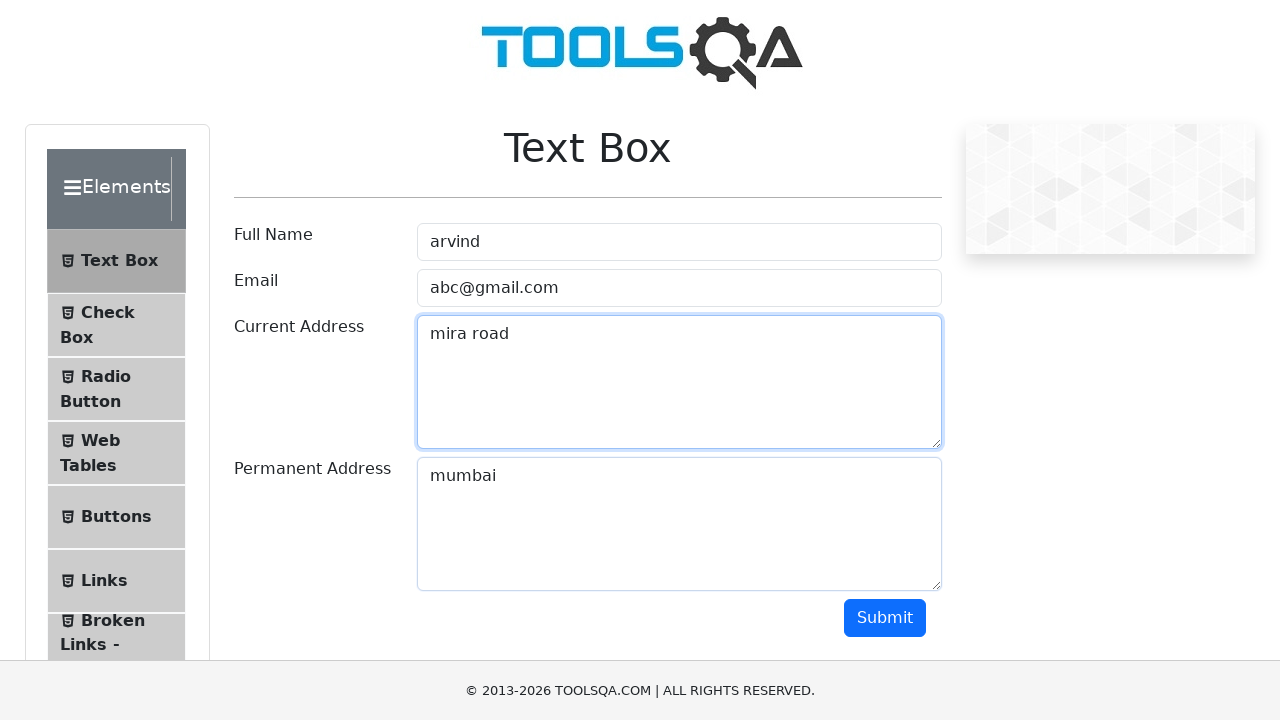

Scrolled submit button into view
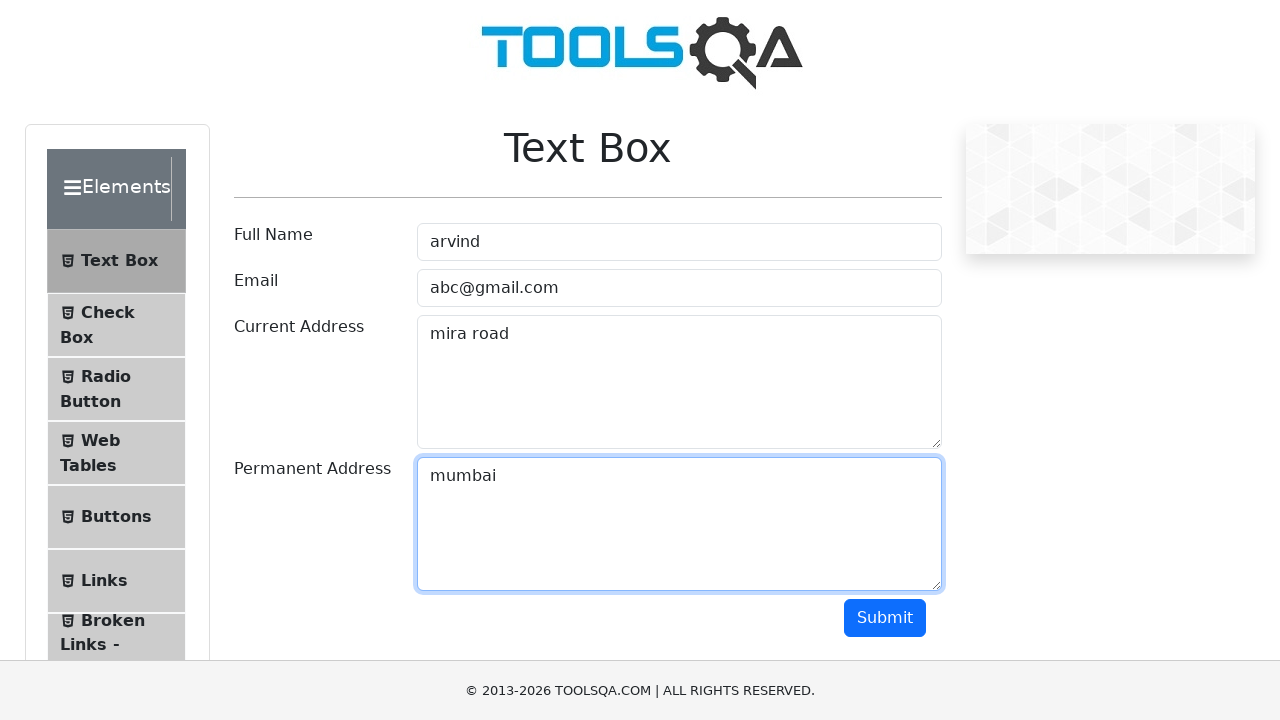

Clicked submit button to submit form at (885, 618) on #submit
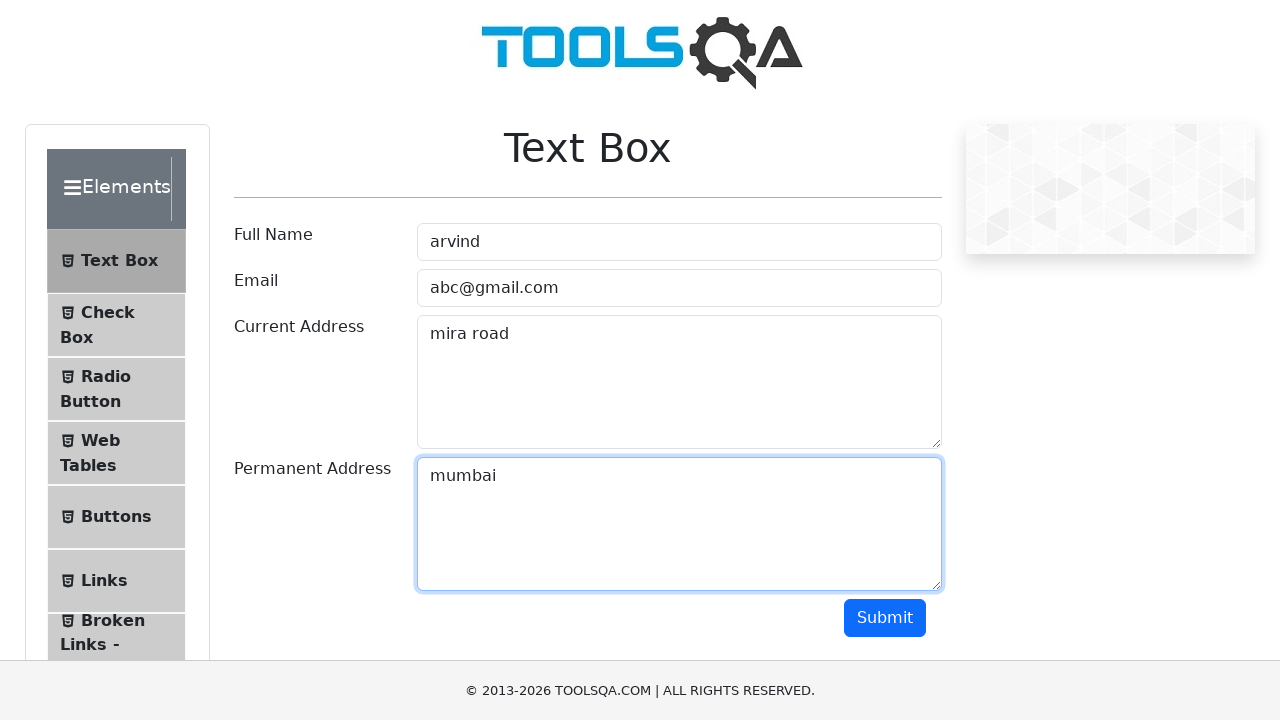

Output section loaded after form submission
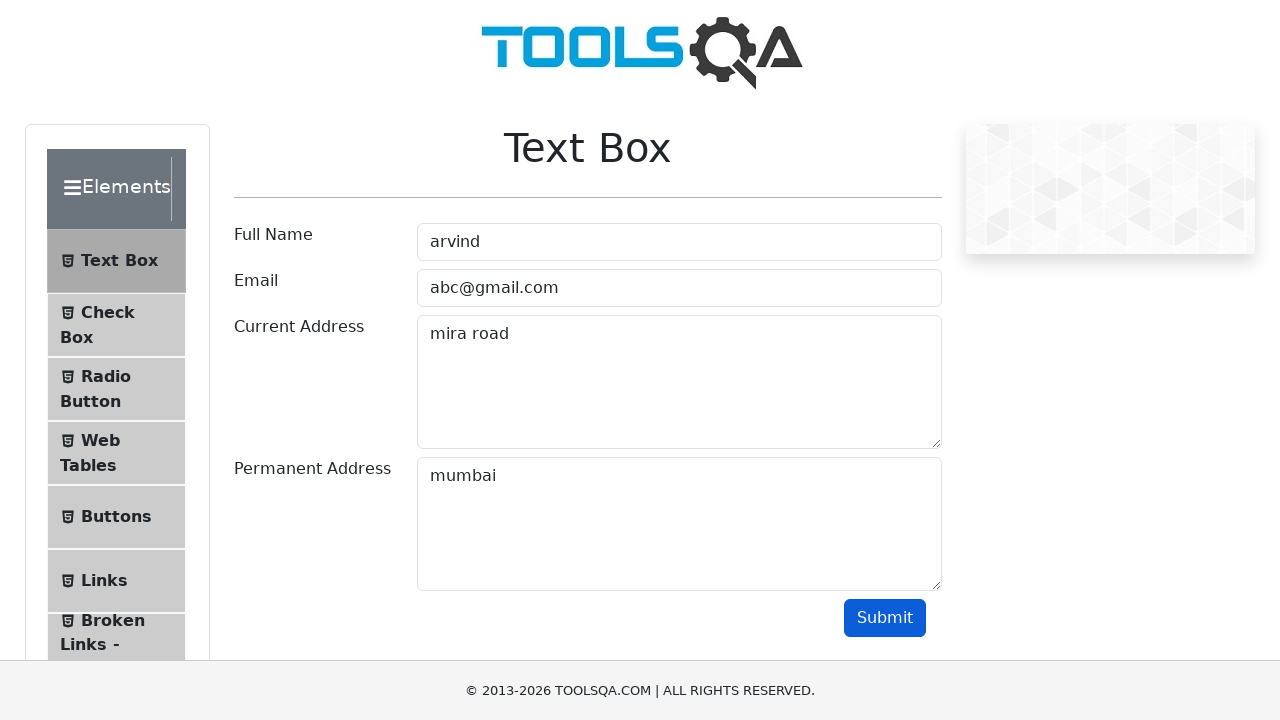

Located name output element
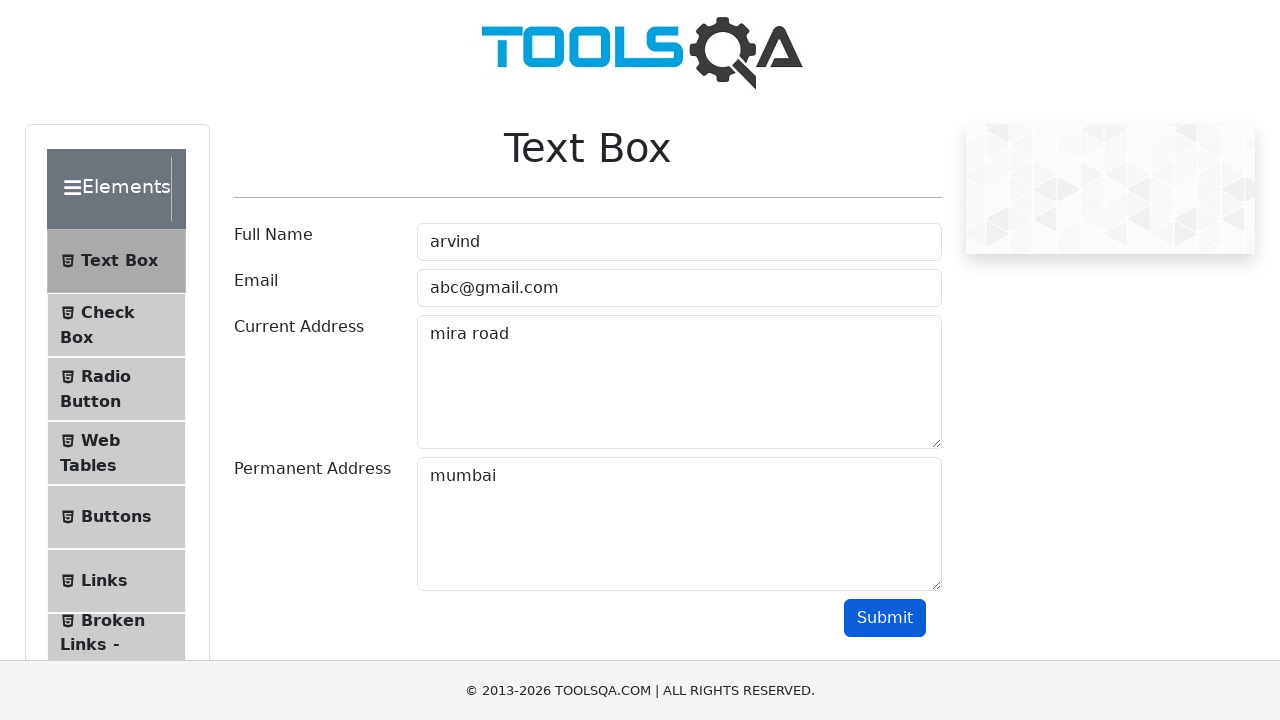

Verified name 'arvind' appears in output
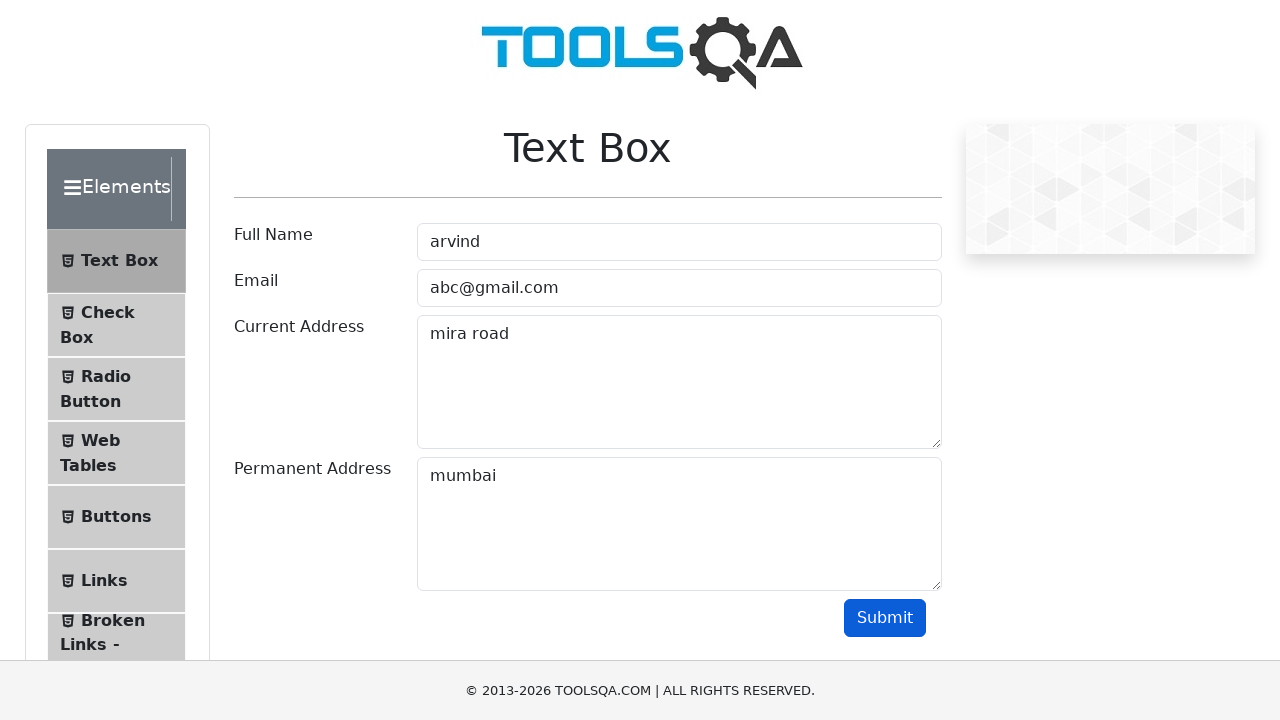

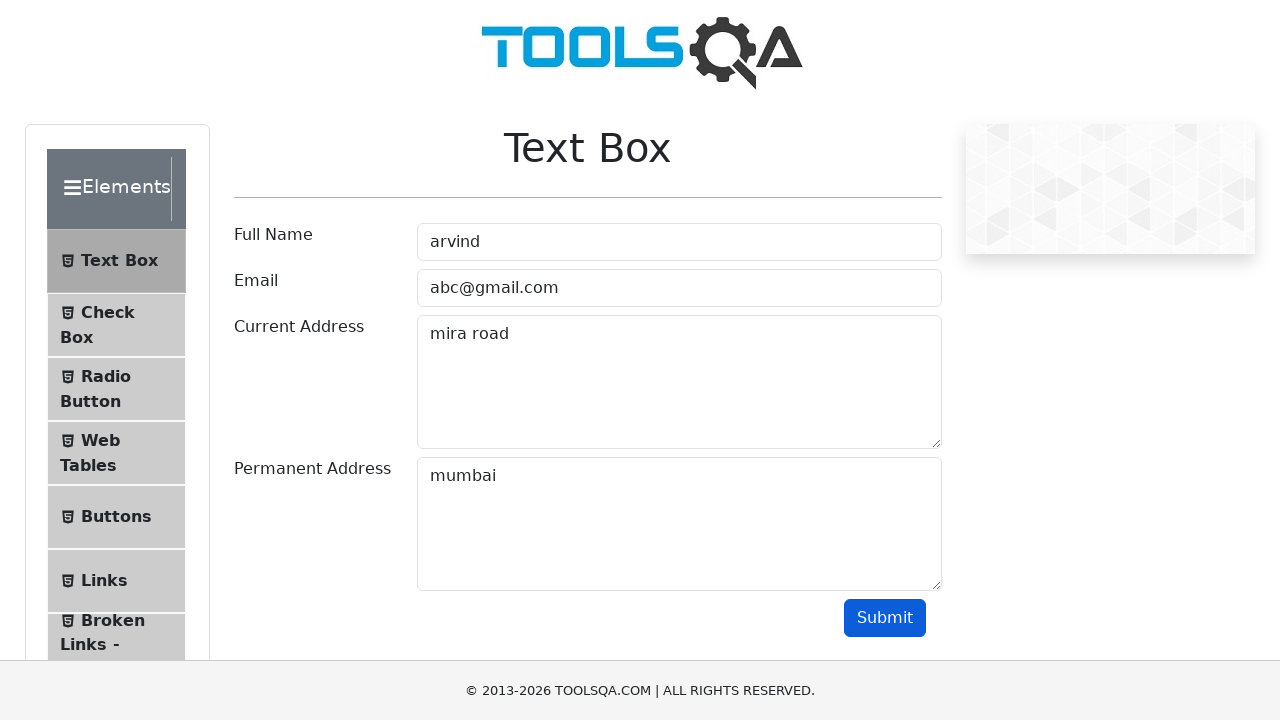